Tests form validation by clicking the login button with empty fields and verifying that an error message about required username is displayed

Starting URL: https://www.saucedemo.com/

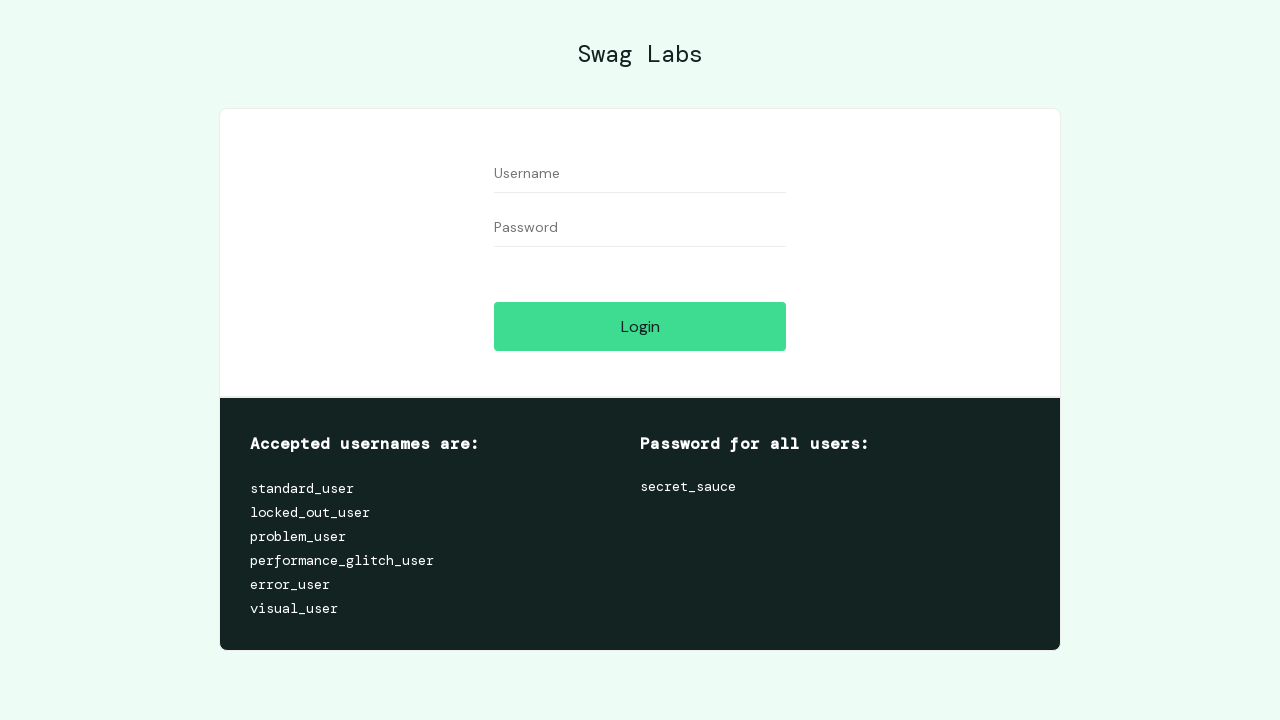

Clicked login button with empty username and password fields at (640, 326) on #login-button
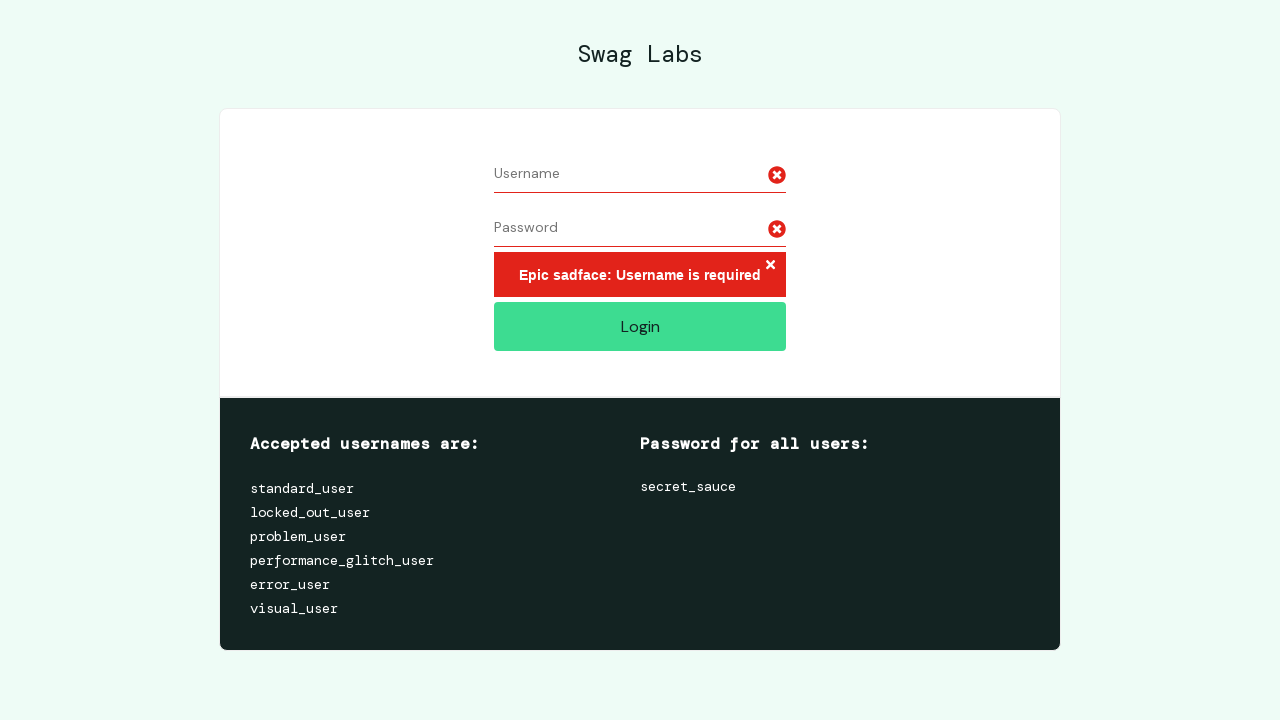

Error message about required username is displayed
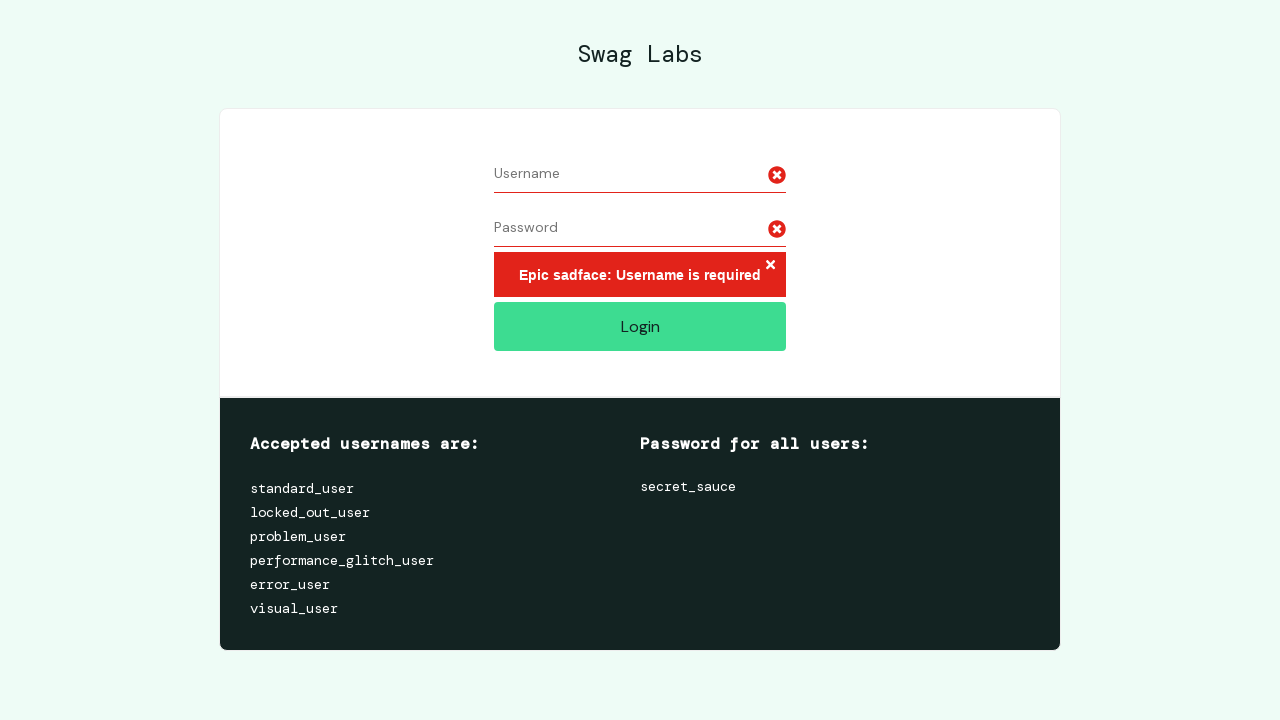

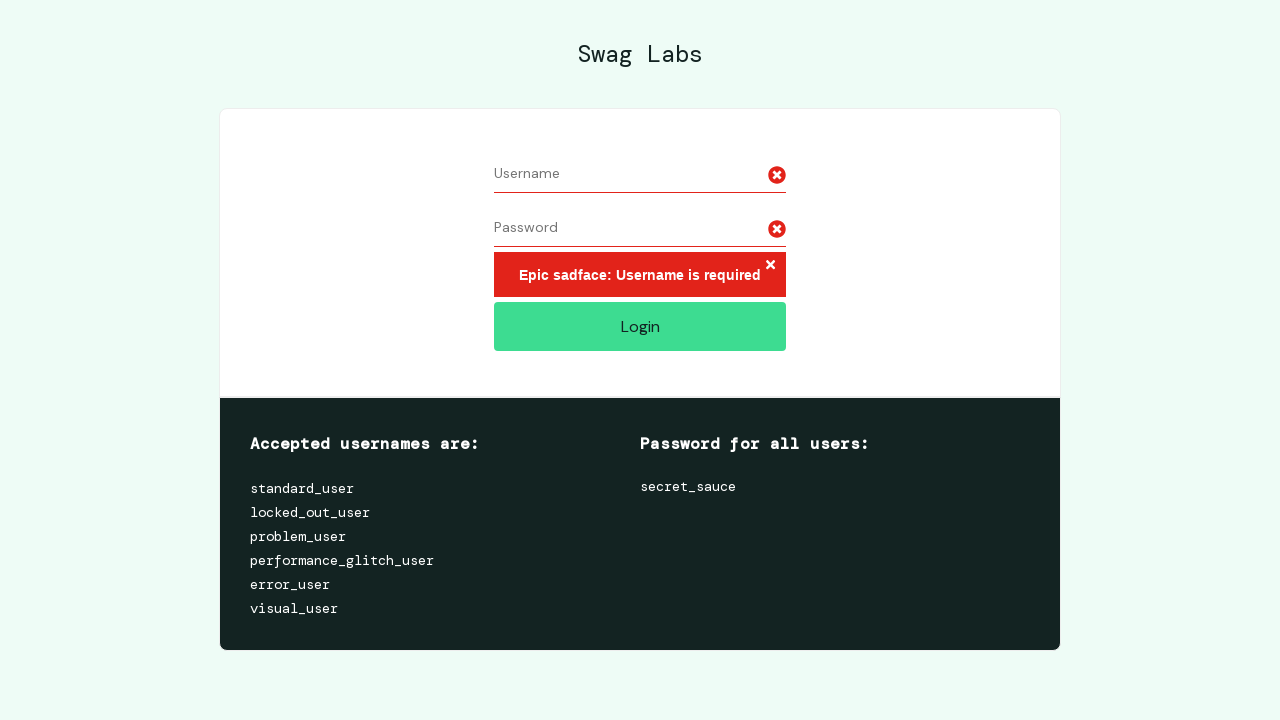